Verifies that Learn More button is visible on mobile viewport

Starting URL: https://www.inmotionhosting.com/

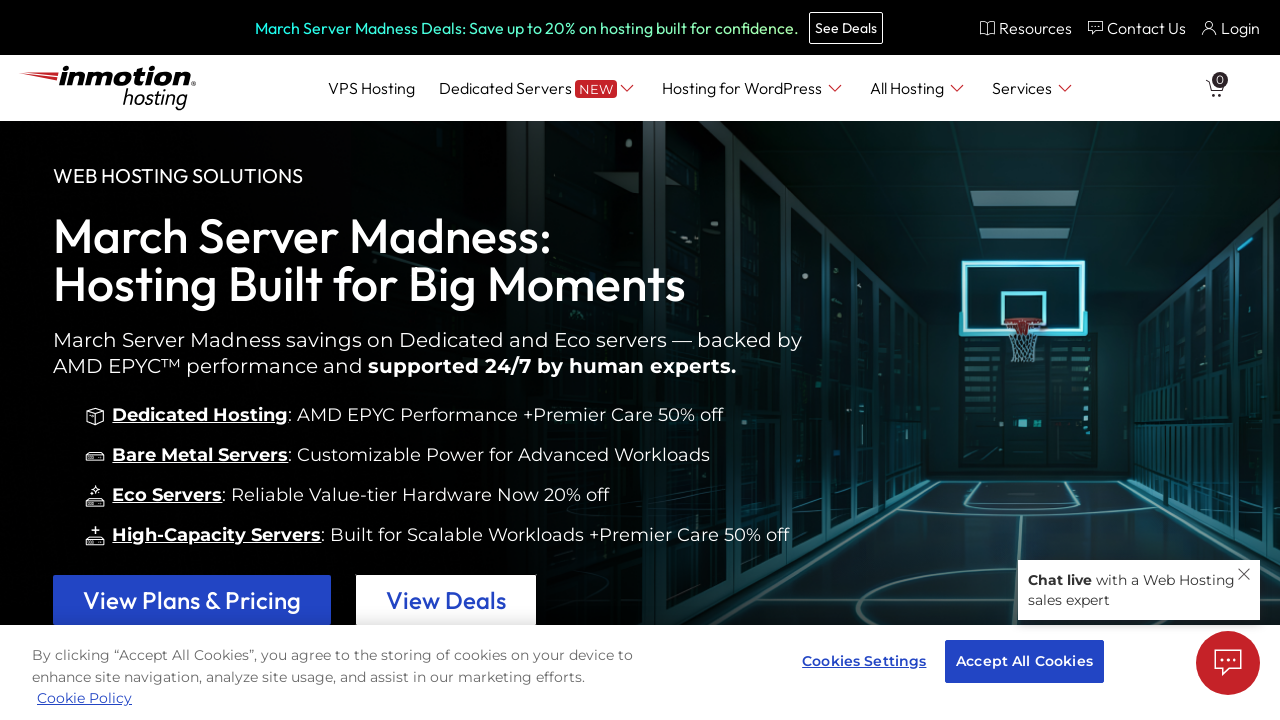

Set viewport to mobile dimensions (375x667)
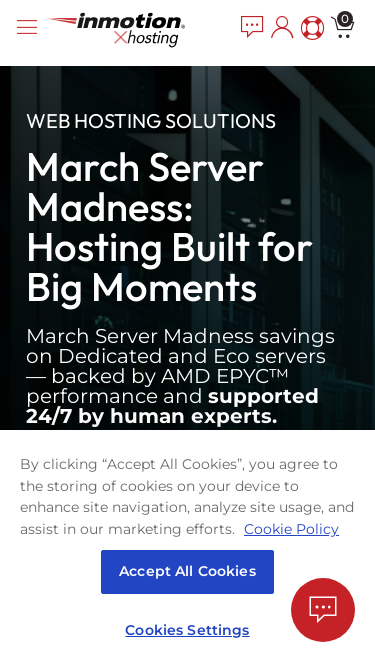

Learn More button is visible on mobile viewport
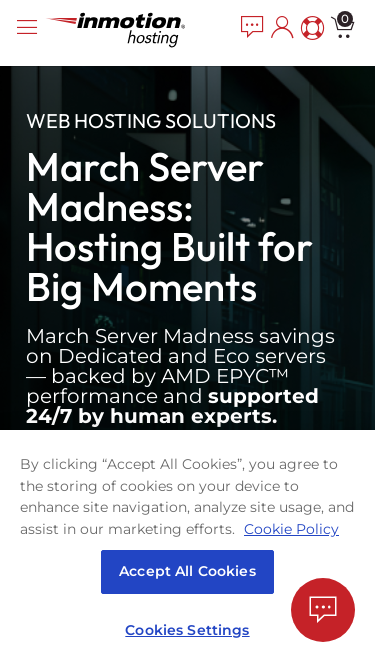

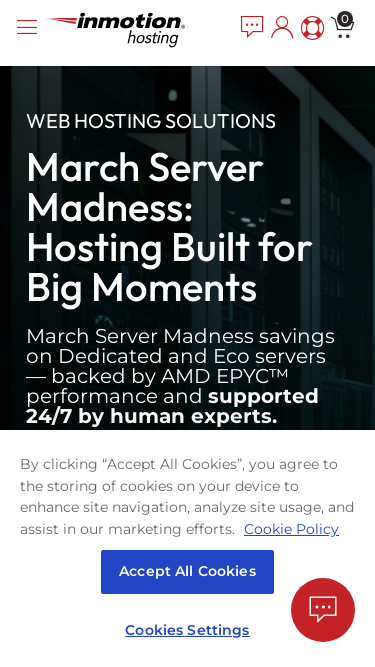